Tests auto-waiting functionality by clicking a button that triggers an AJAX request, then clicking on the success element that appears after the AJAX completes.

Starting URL: http://uitestingplayground.com/ajax

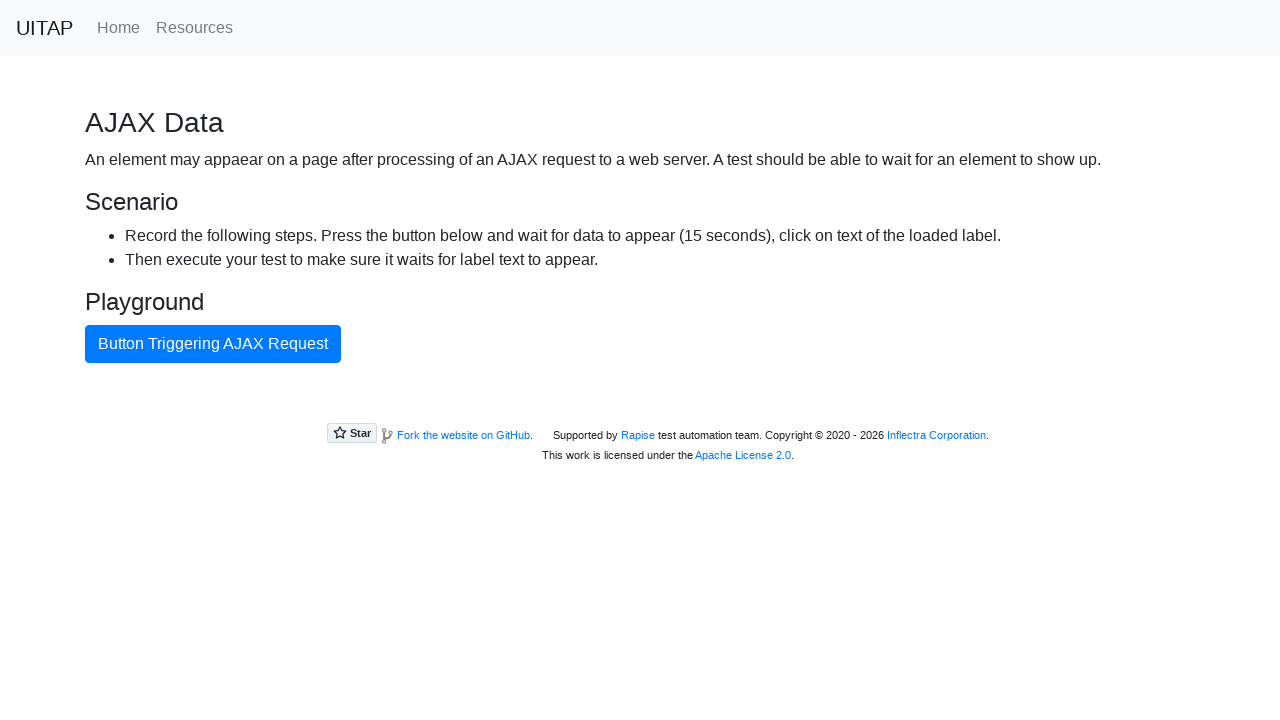

Navigated to AJAX test page
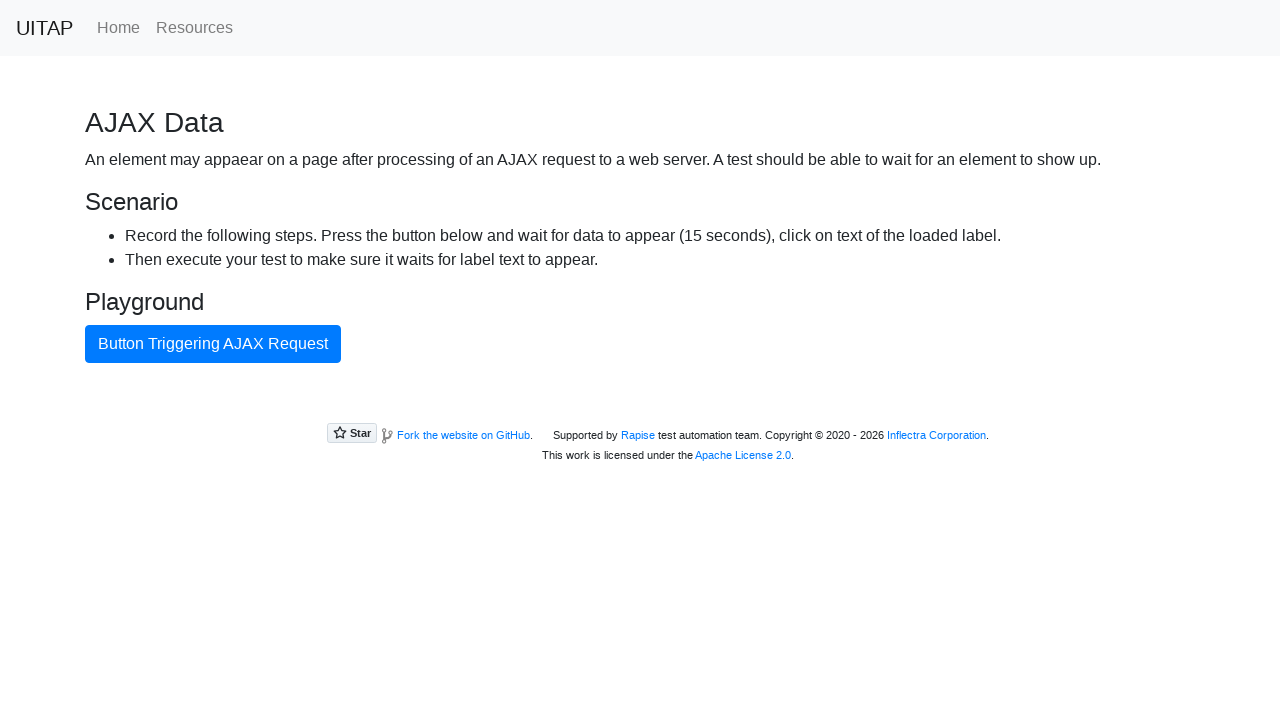

Clicked button triggering AJAX request at (213, 344) on internal:text="Button Triggering AJAX Request"i
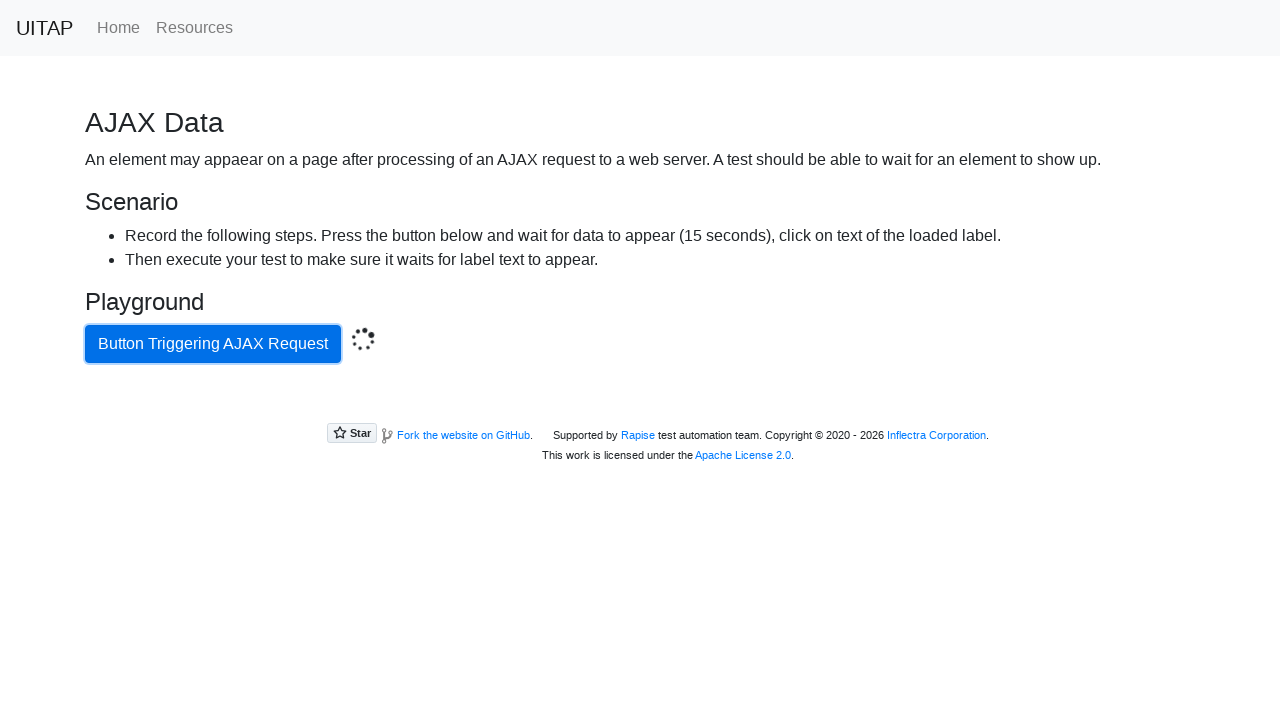

Clicked success element that appeared after AJAX completed at (640, 405) on .bg-success
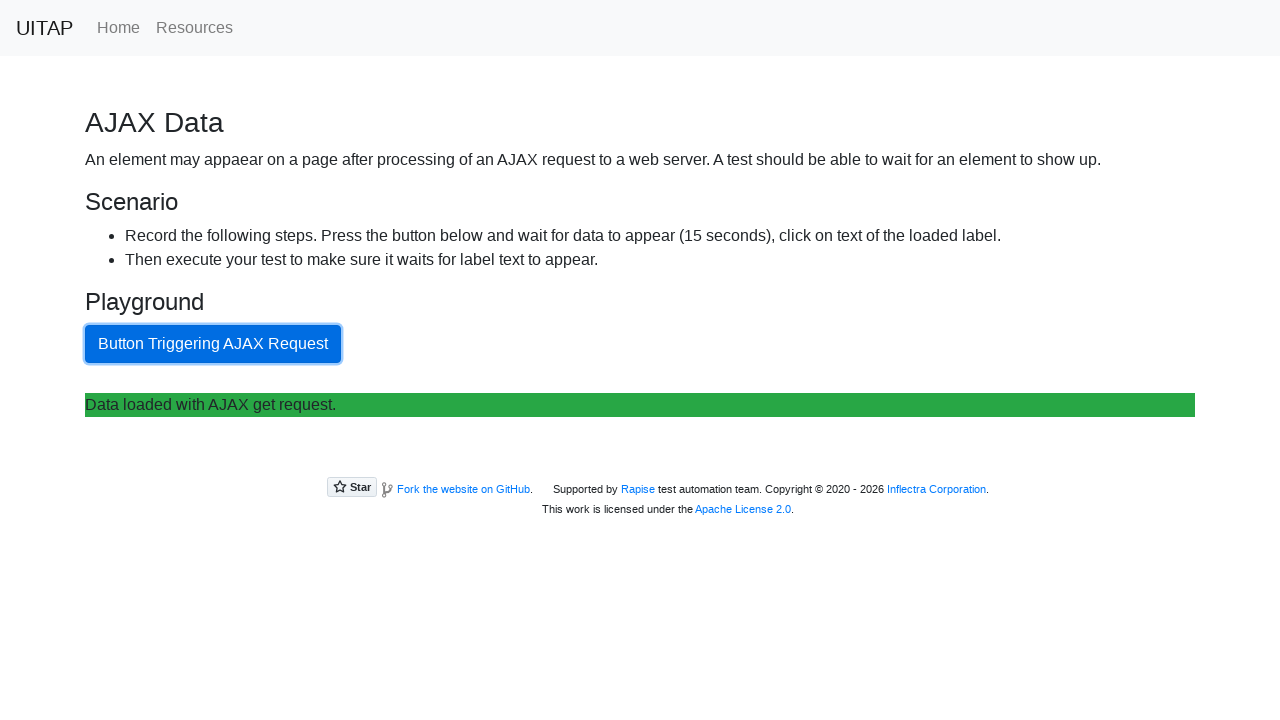

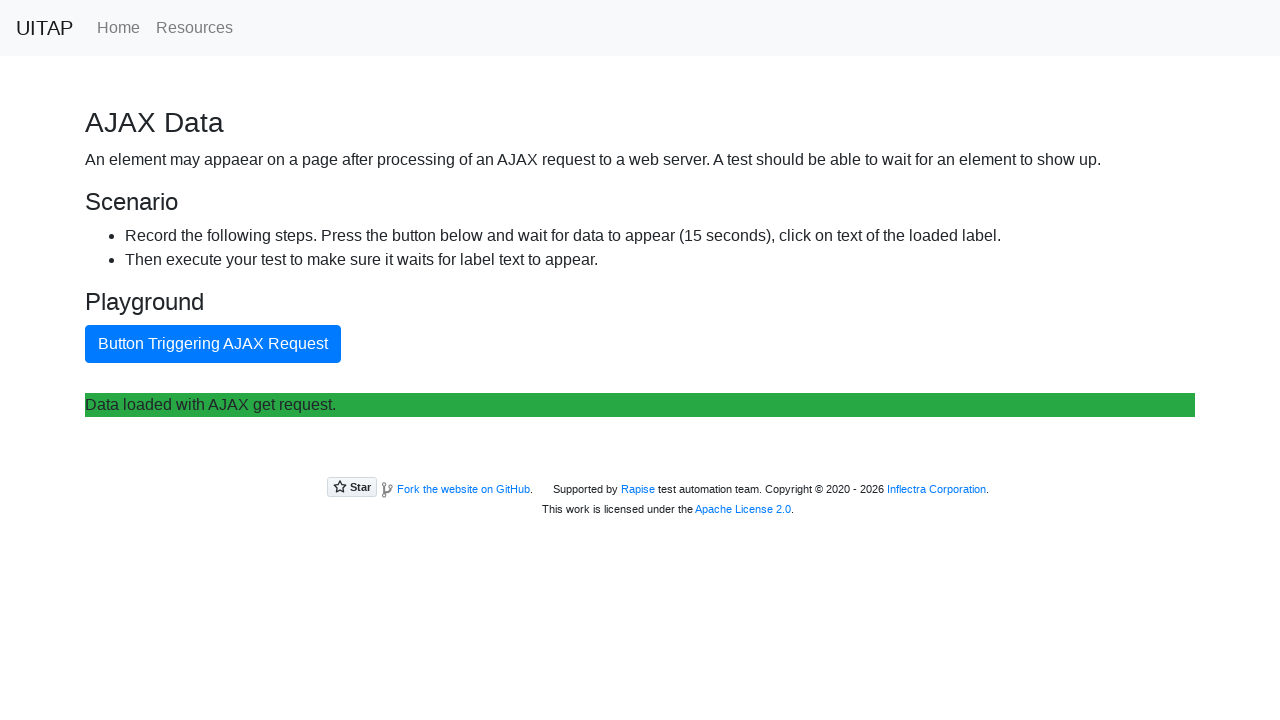